Tests handling multiple windows by clicking a link multiple times to open several windows and switching to a specific window by title

Starting URL: https://the-internet.herokuapp.com/windows

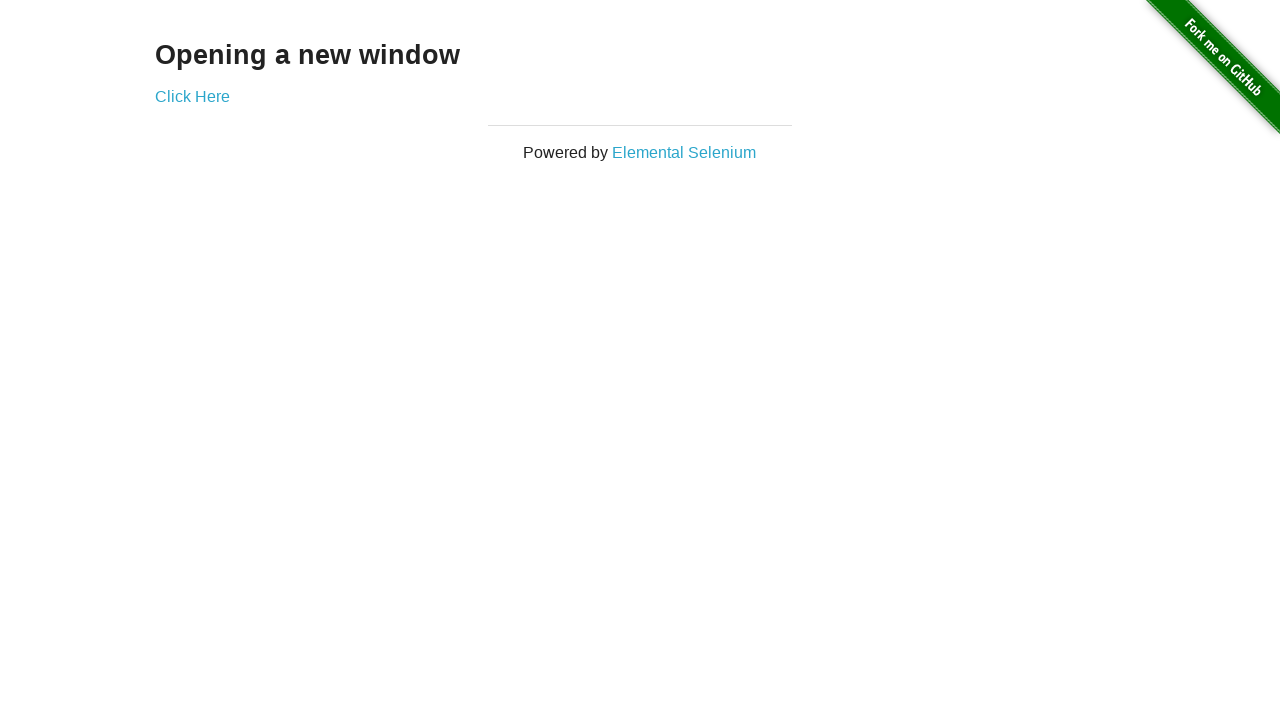

Clicked 'Click Here' link to open first new window at (192, 96) on a:text('Click Here')
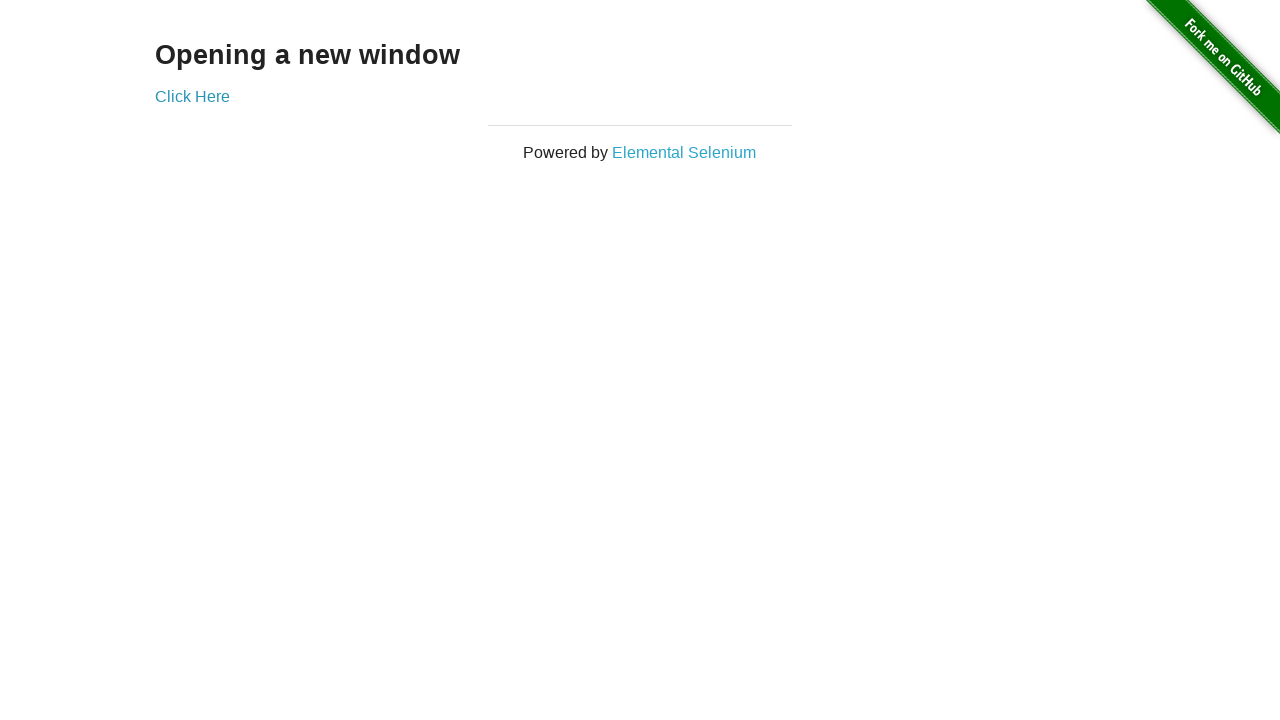

Clicked 'Click Here' link to open second new window at (192, 96) on a:text('Click Here')
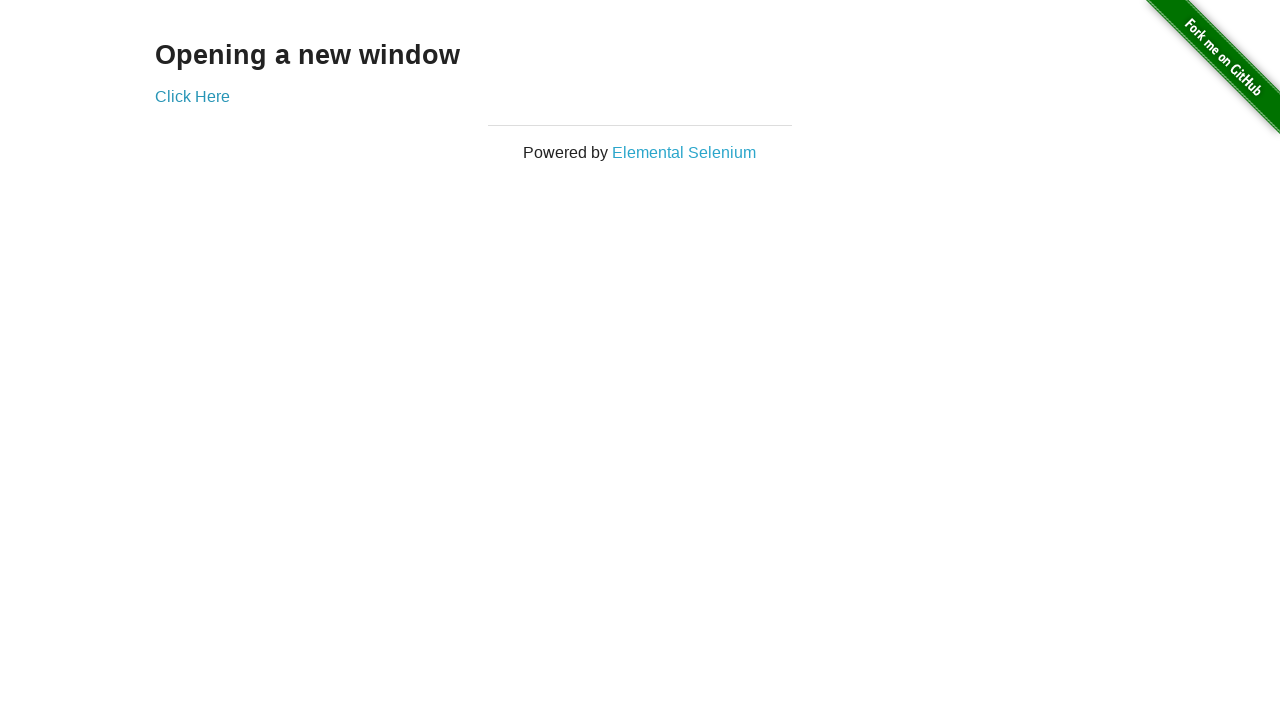

Clicked 'Click Here' link to open third new window at (192, 96) on a:text('Click Here')
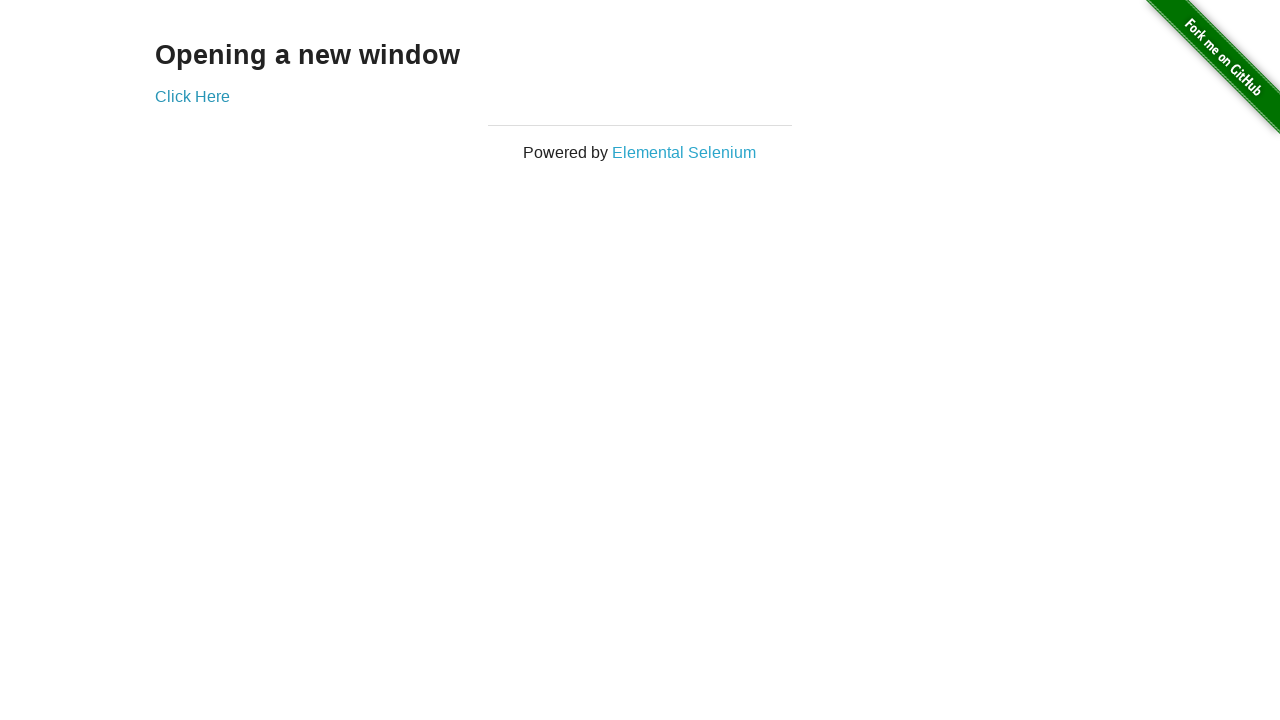

Clicked 'Click Here' link to open fourth new window at (192, 96) on a:text('Click Here')
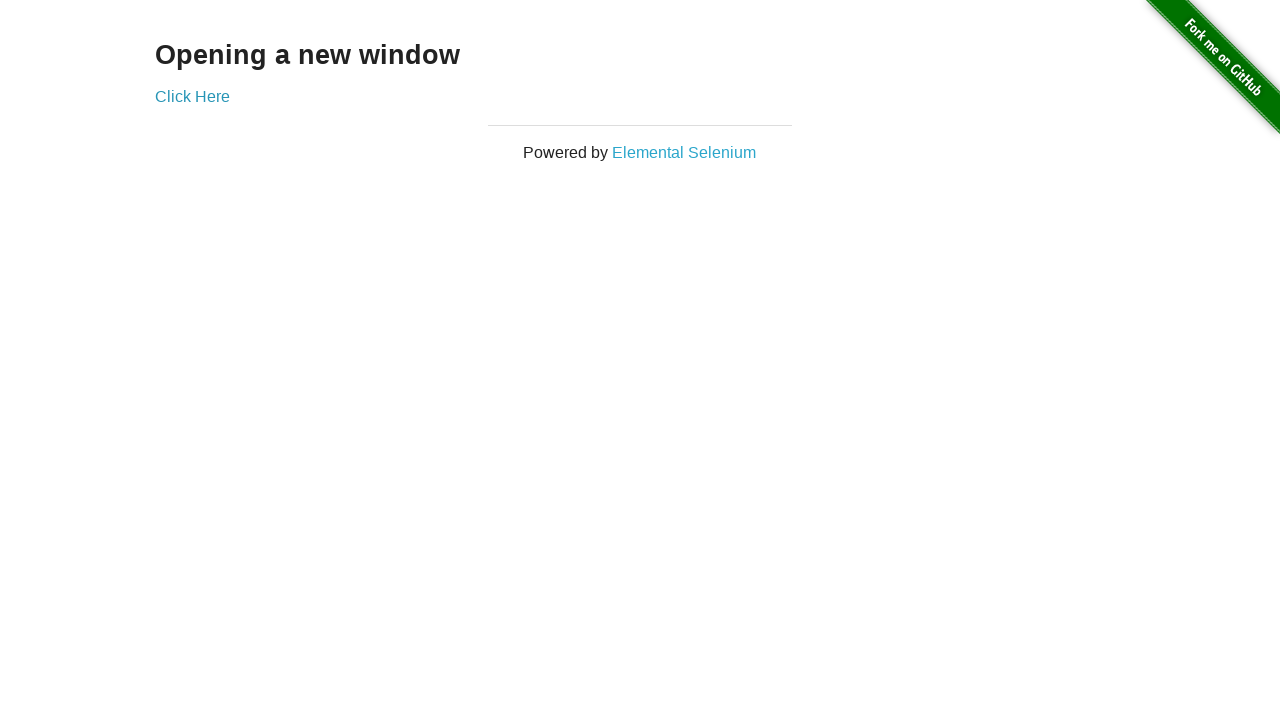

Retrieved all pages from context
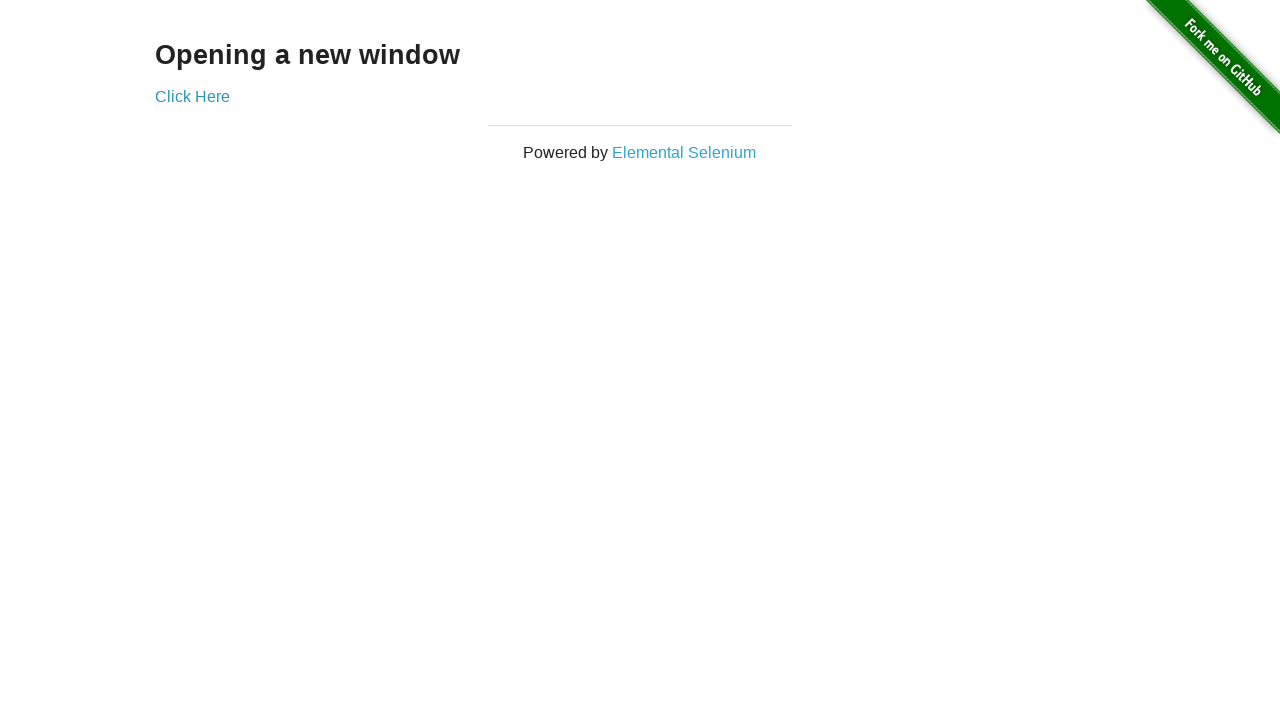

Found and waited for 'New Window' page to load
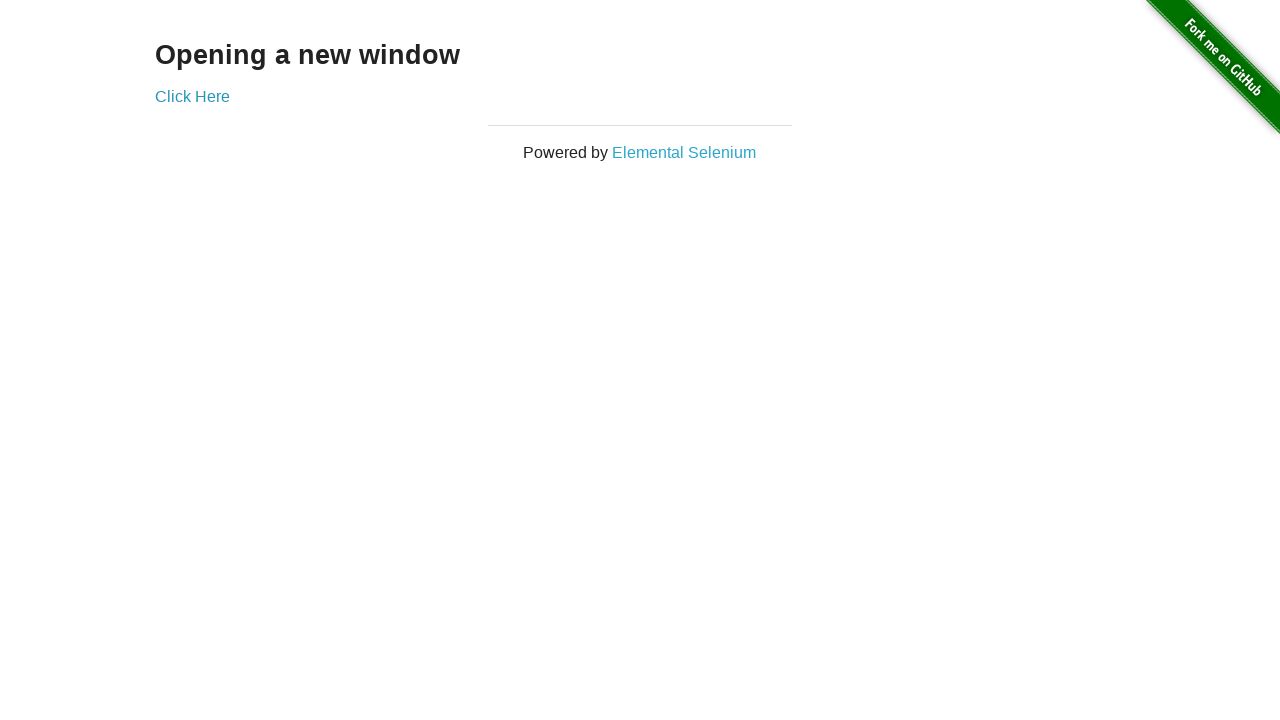

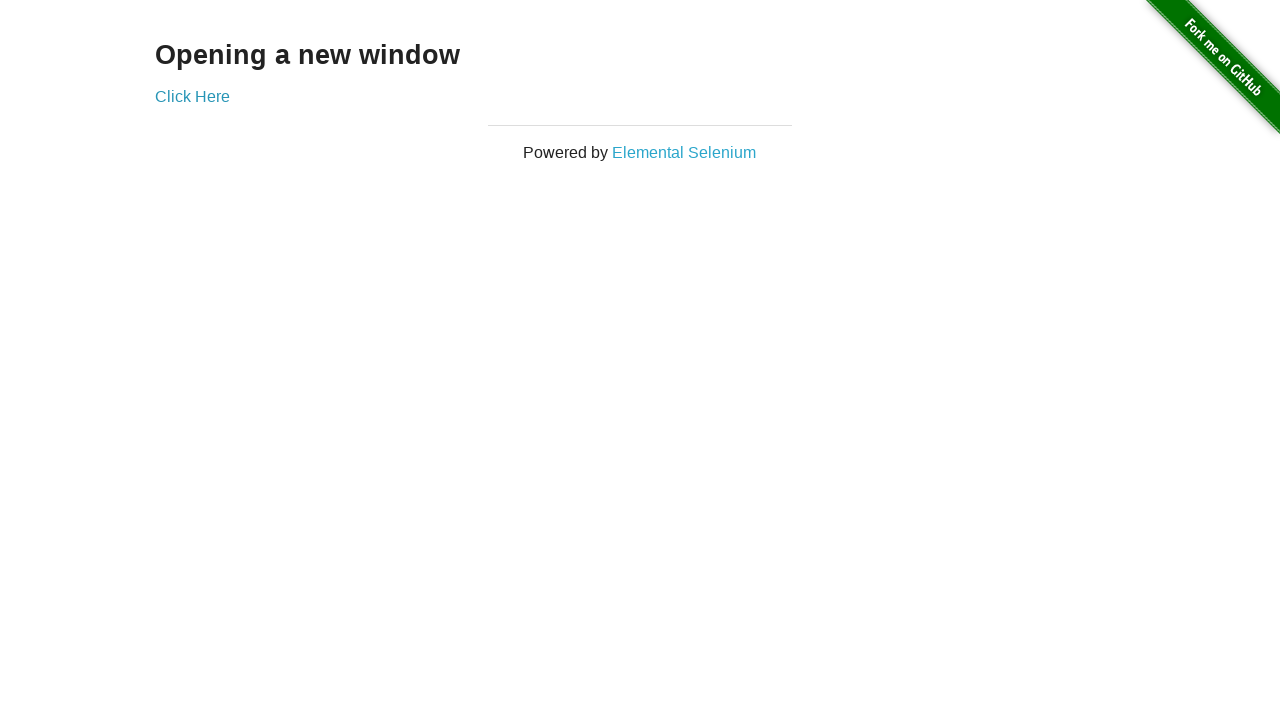